Navigates to a gas prices page and waits for the prices table to load

Starting URL: https://rdnewsnow.com/red-deer-gas-prices/

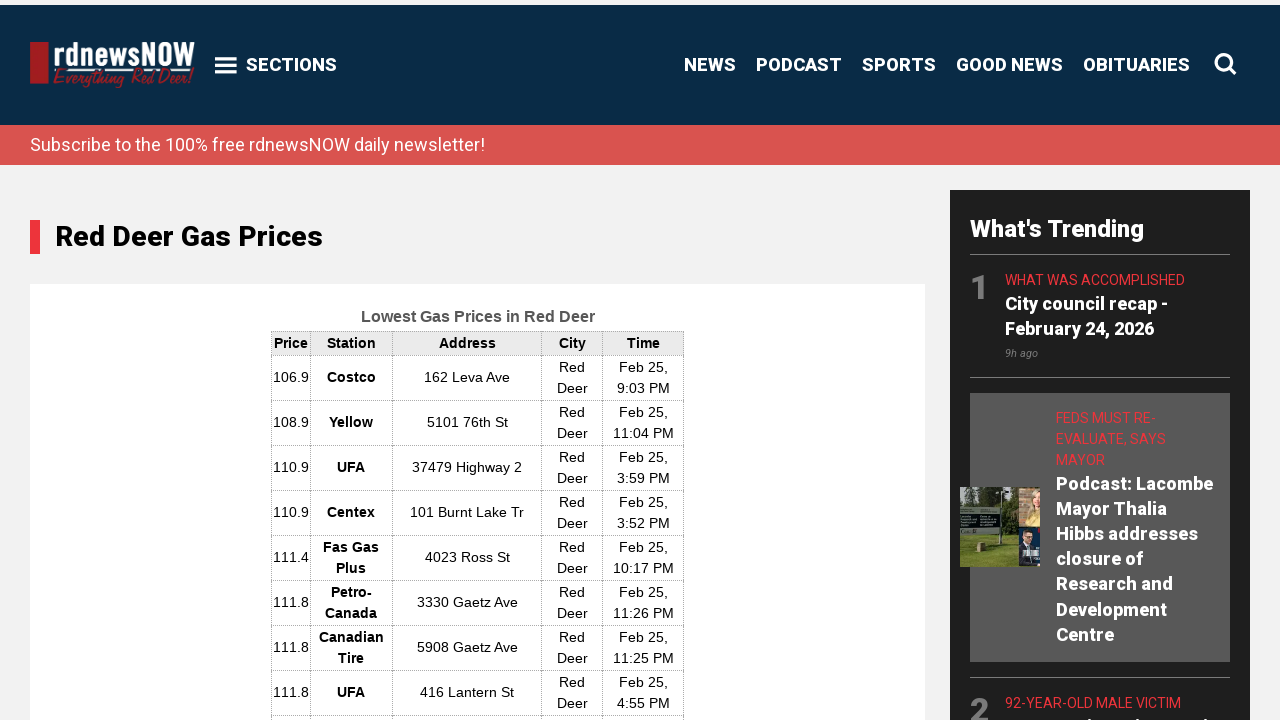

Navigated to Red Deer gas prices page
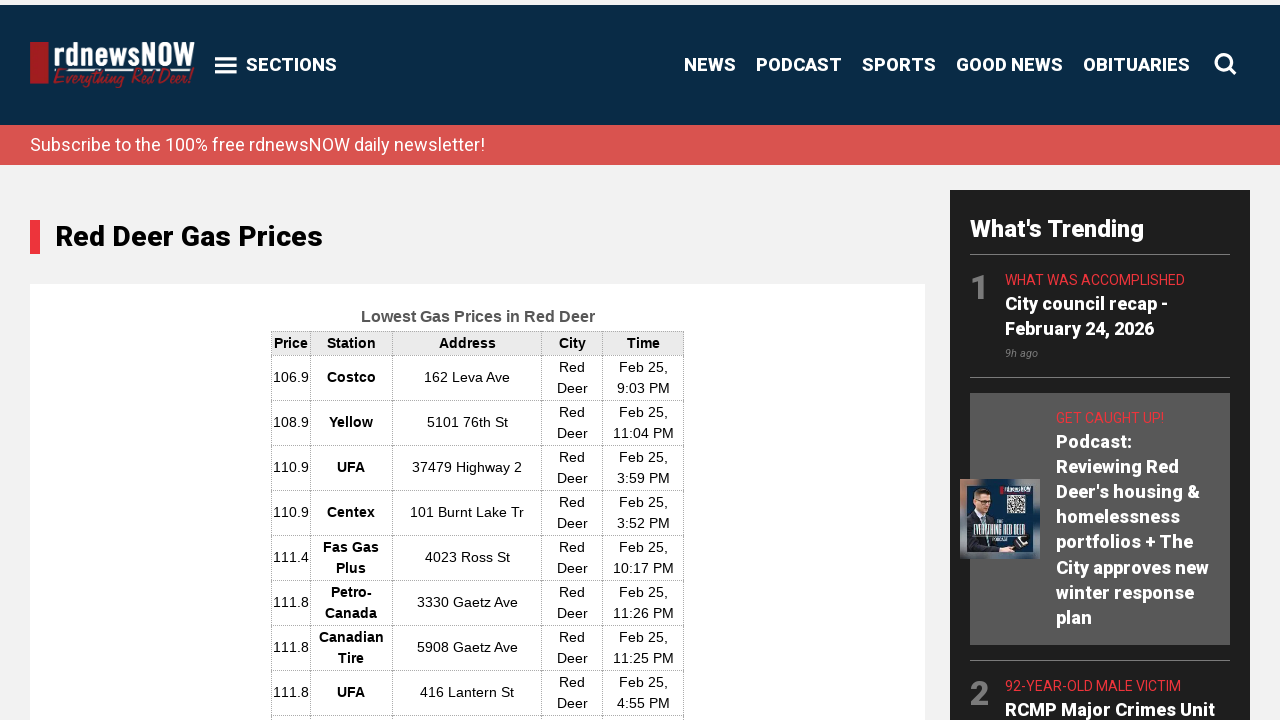

Prices table selector found and loaded
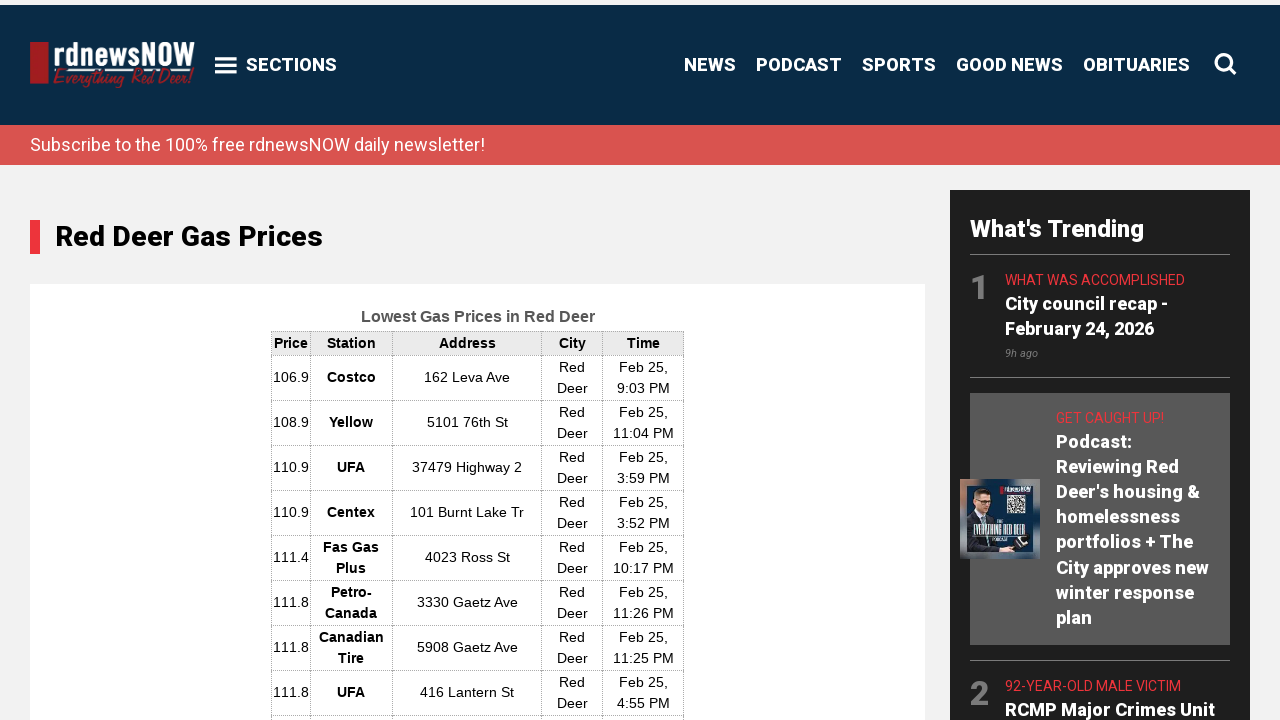

Verified that prices table is visible
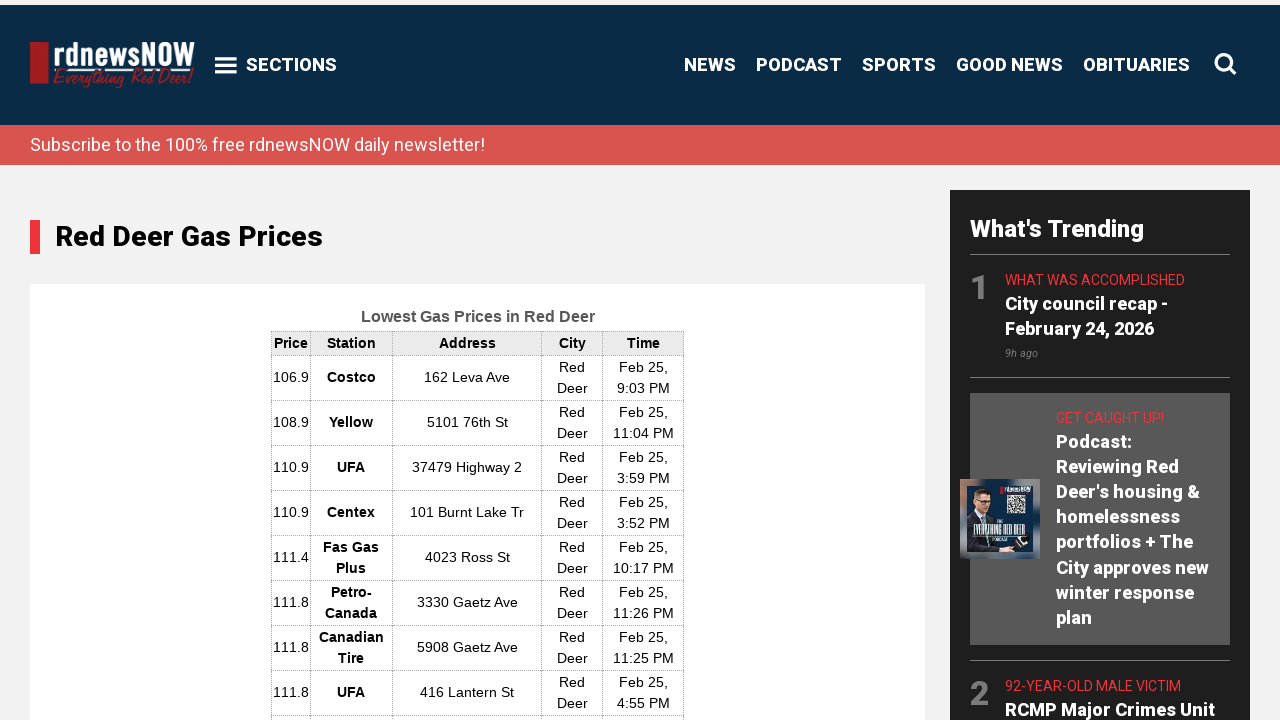

Verified that prices table contains data rows
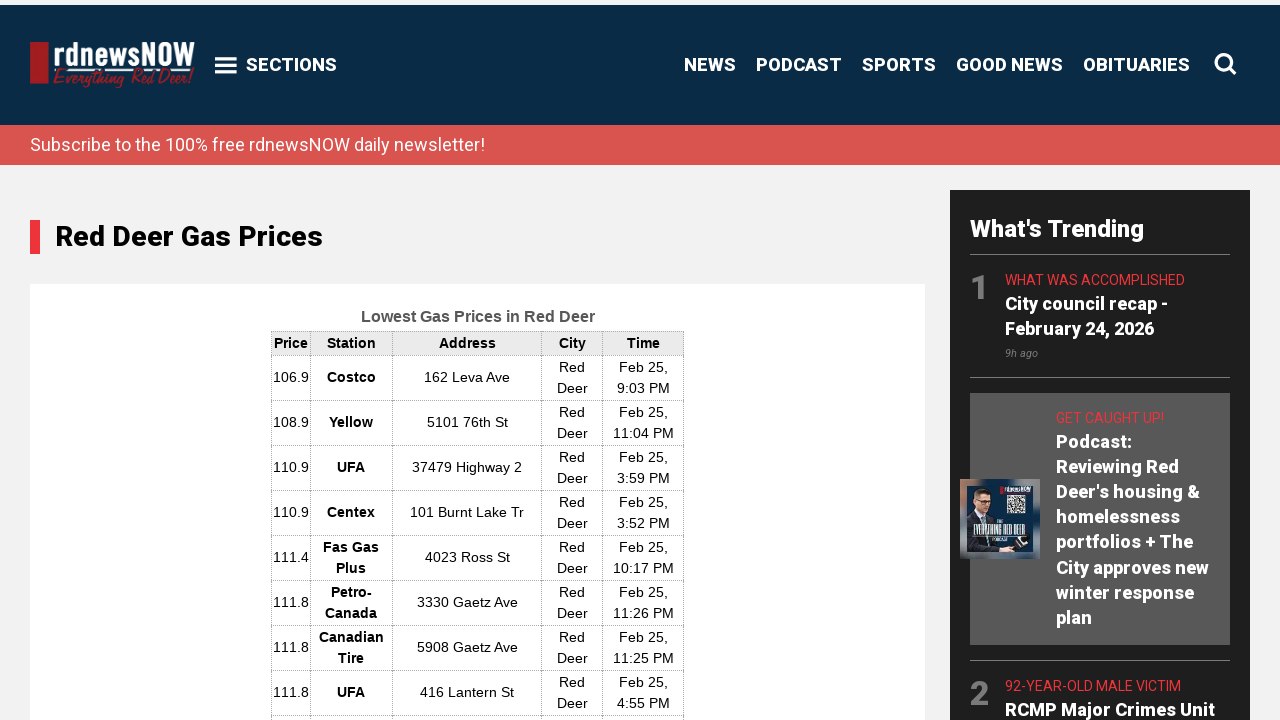

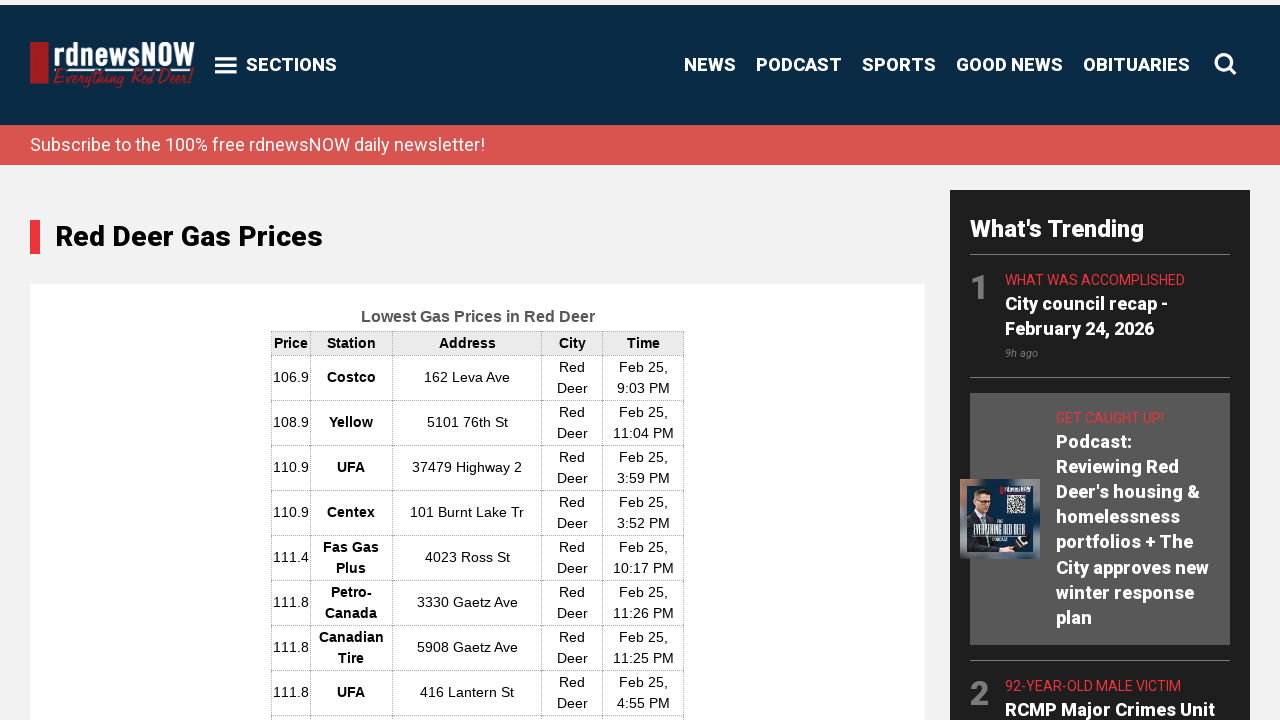